Tests hover functionality by moving mouse over an avatar image to reveal hidden caption text

Starting URL: https://the-internet.herokuapp.com/hovers

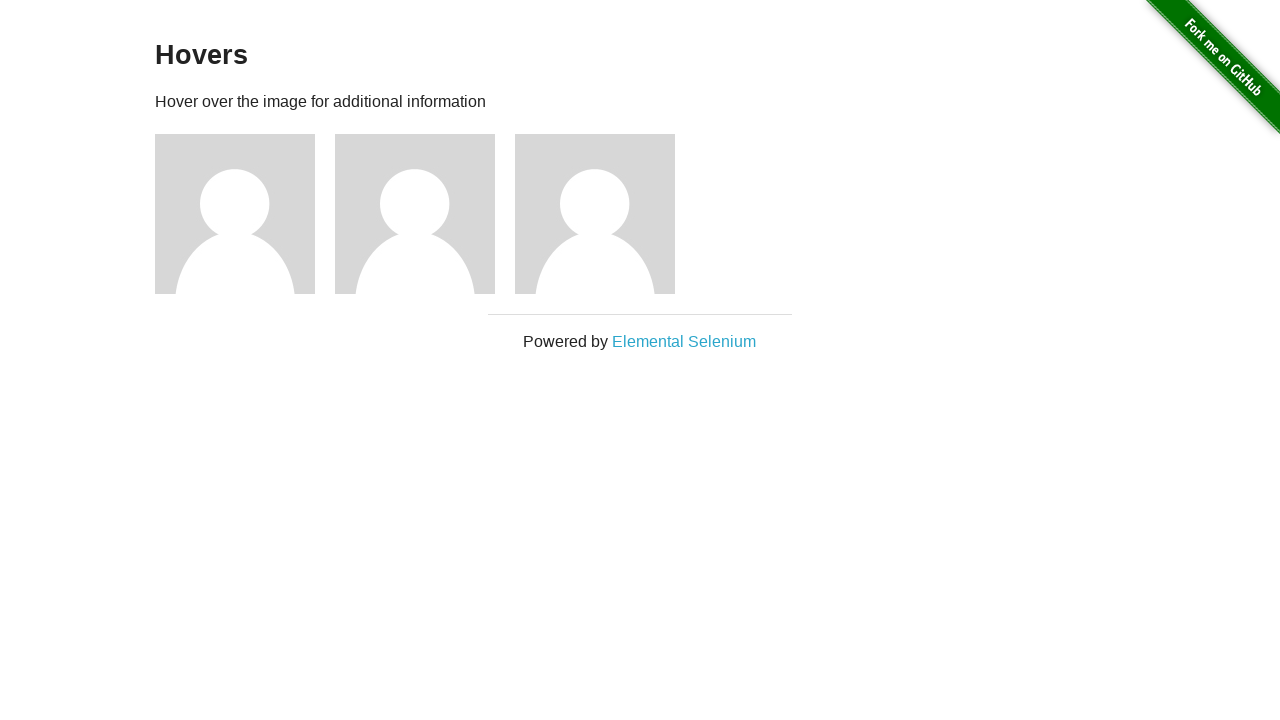

Located the first avatar figure element
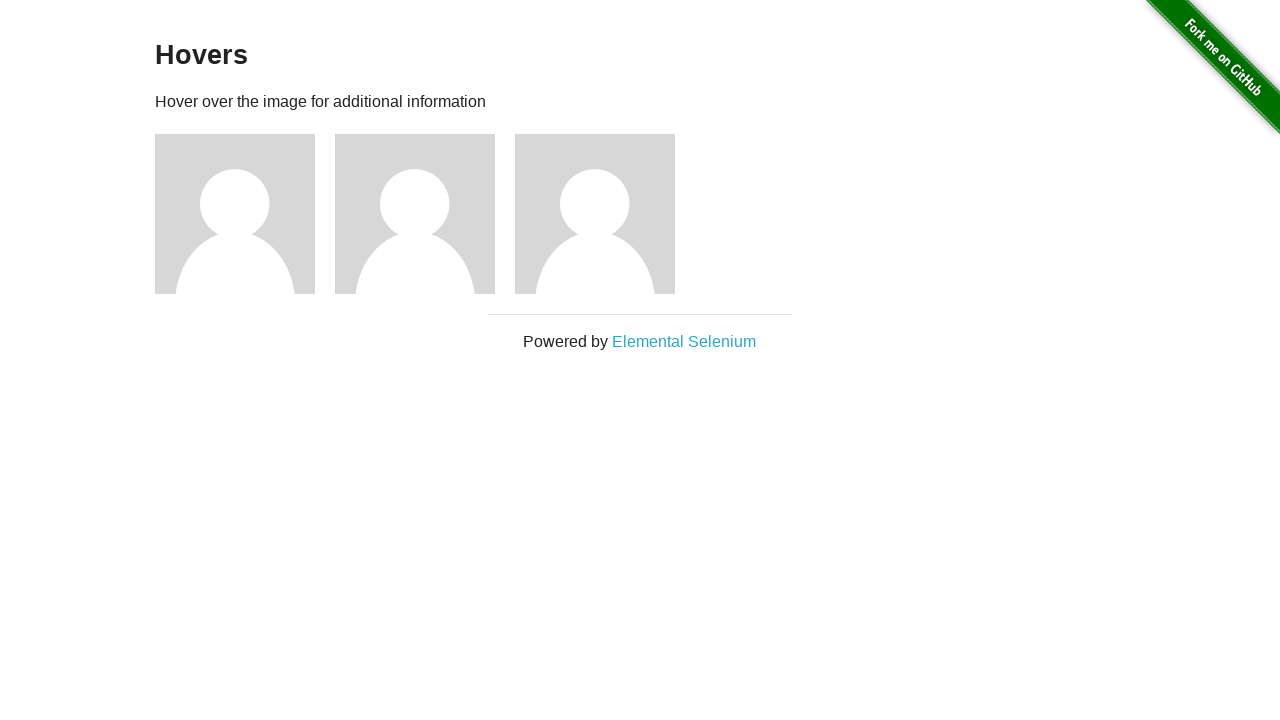

Hovered over the first avatar image to reveal hidden caption at (245, 214) on (//div[@class='figure'])[1]
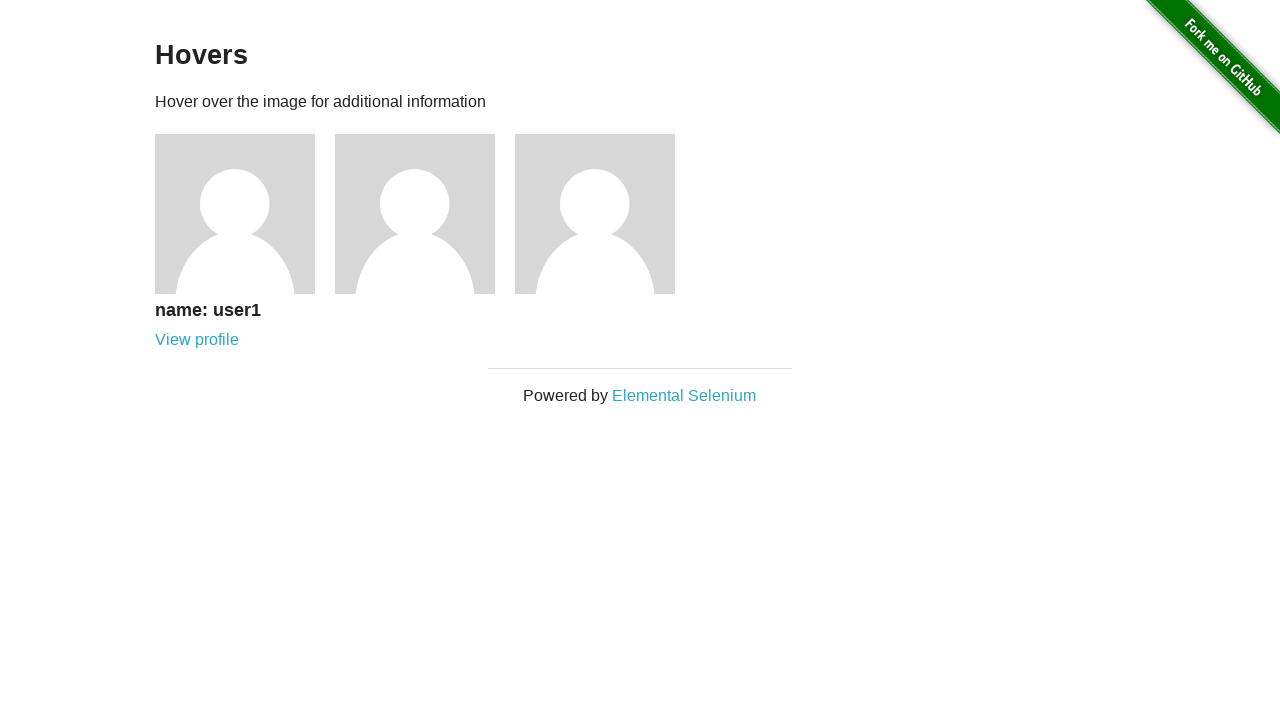

Caption text appeared and became visible after hover
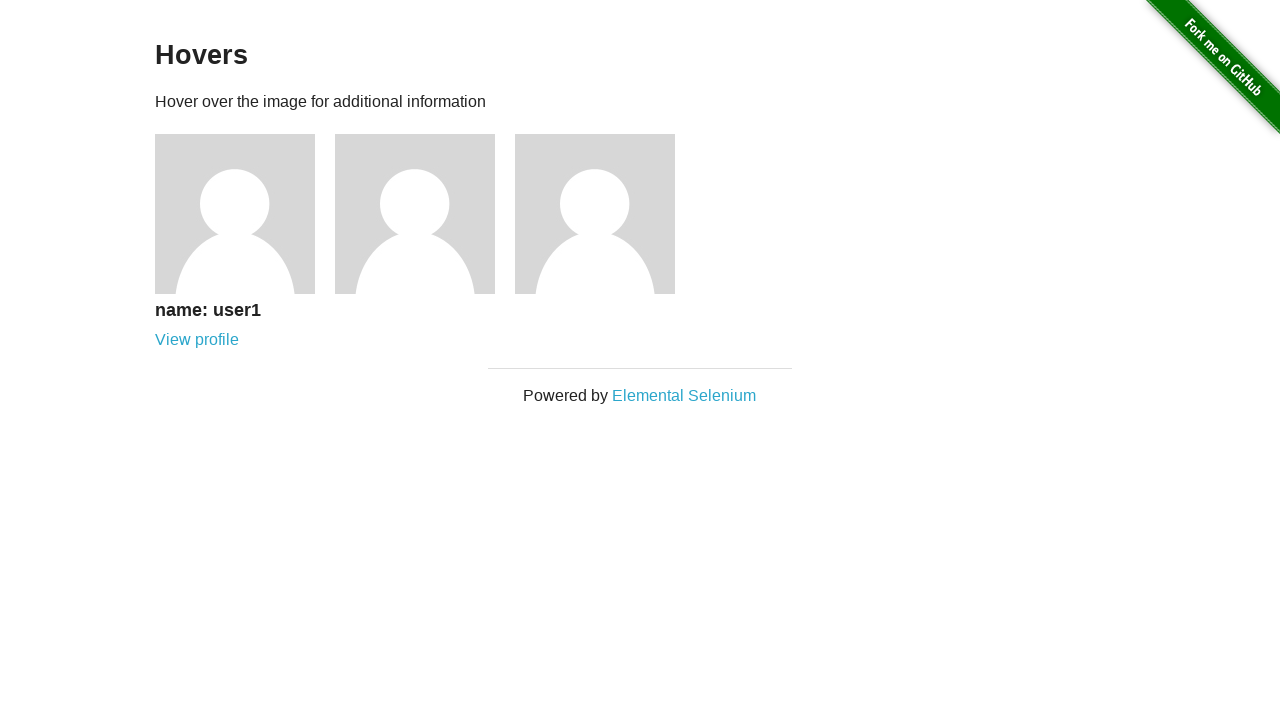

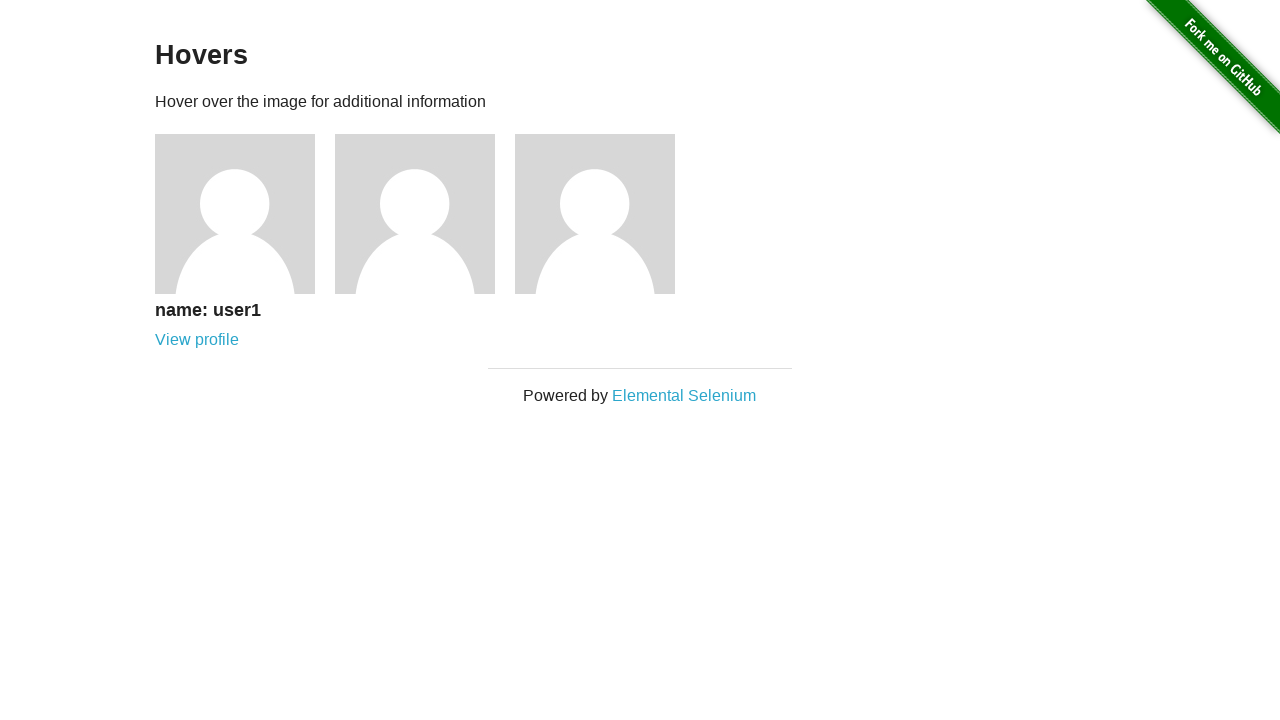